Tests JavaScript confirm dialog handling by clicking a button, accepting the confirm, verifying the message, then dismissing a second confirm and verifying that result

Starting URL: https://the-internet.herokuapp.com/javascript_alerts

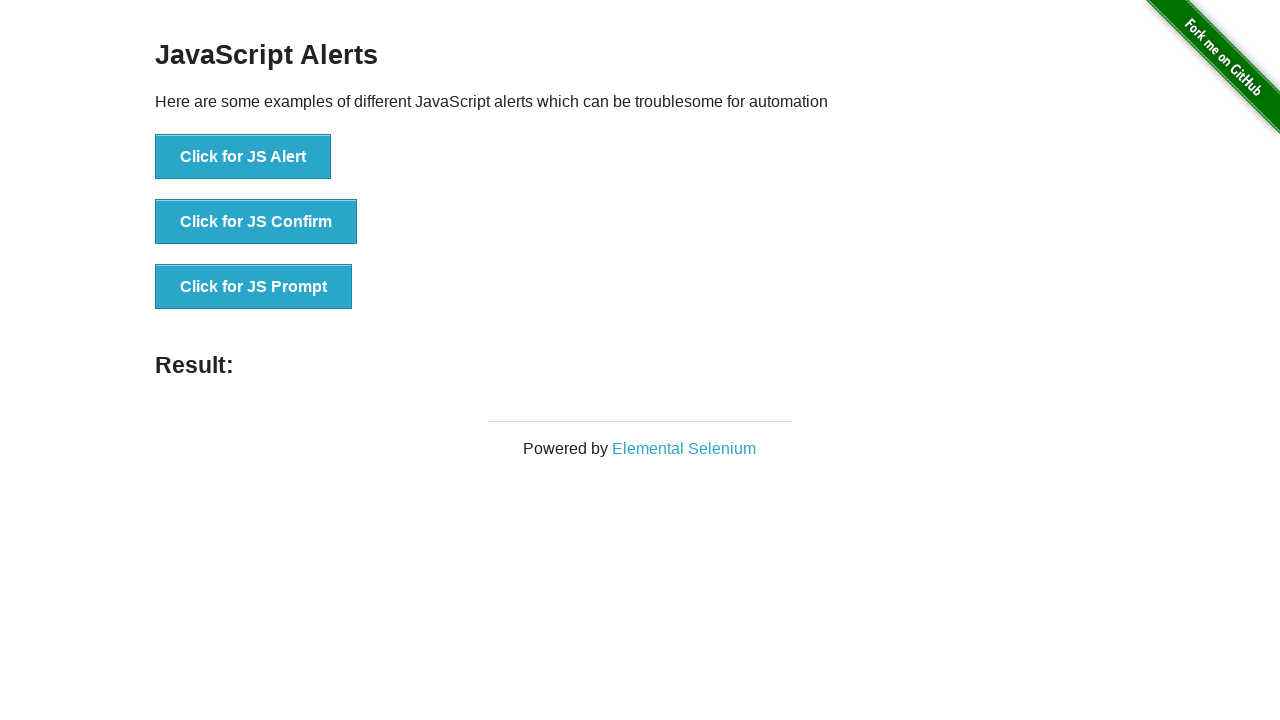

Set up dialog handler to accept the first confirm
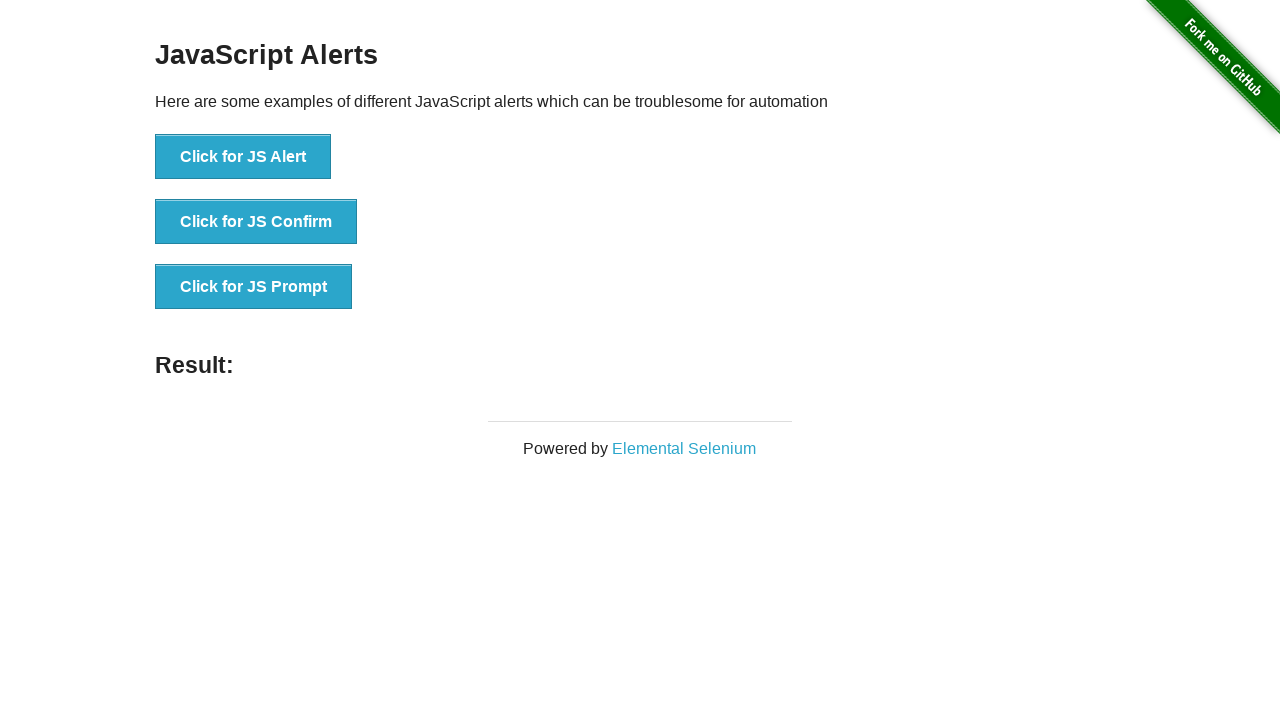

Clicked the JS Confirm button at (256, 222) on xpath=//*[@id='content']/div/ul/li[2]/button
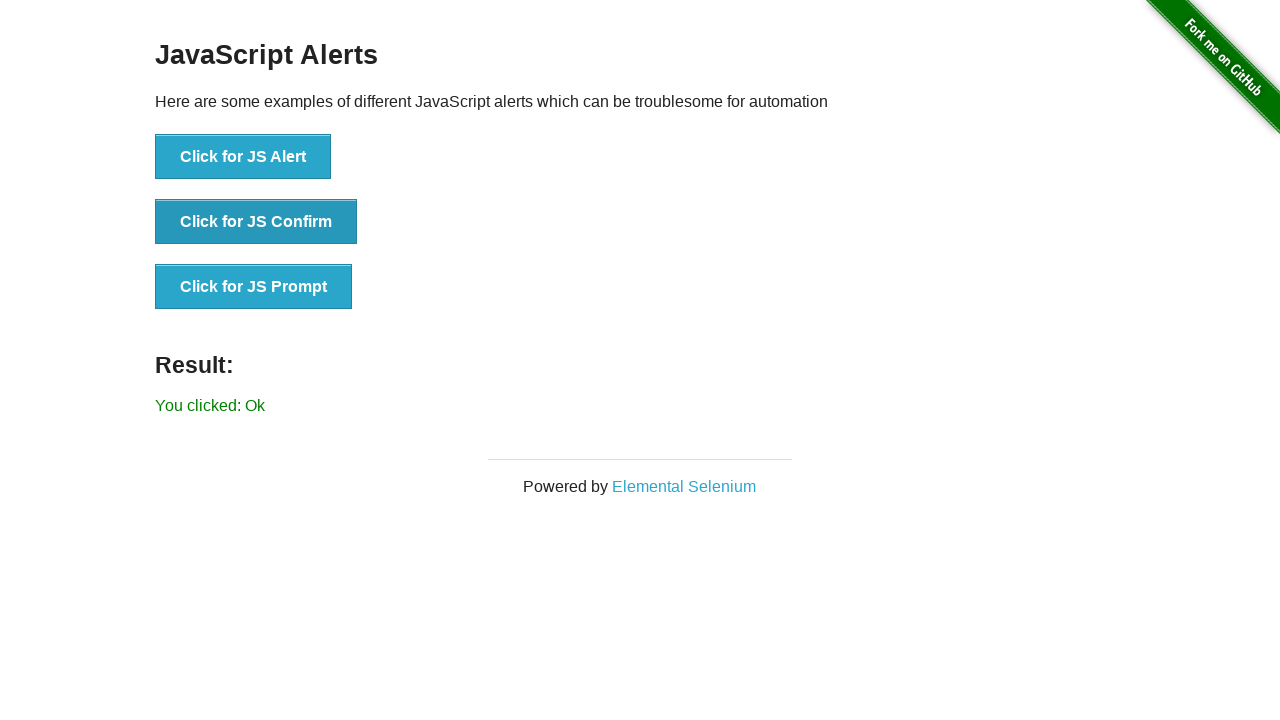

Result element loaded after accepting confirm
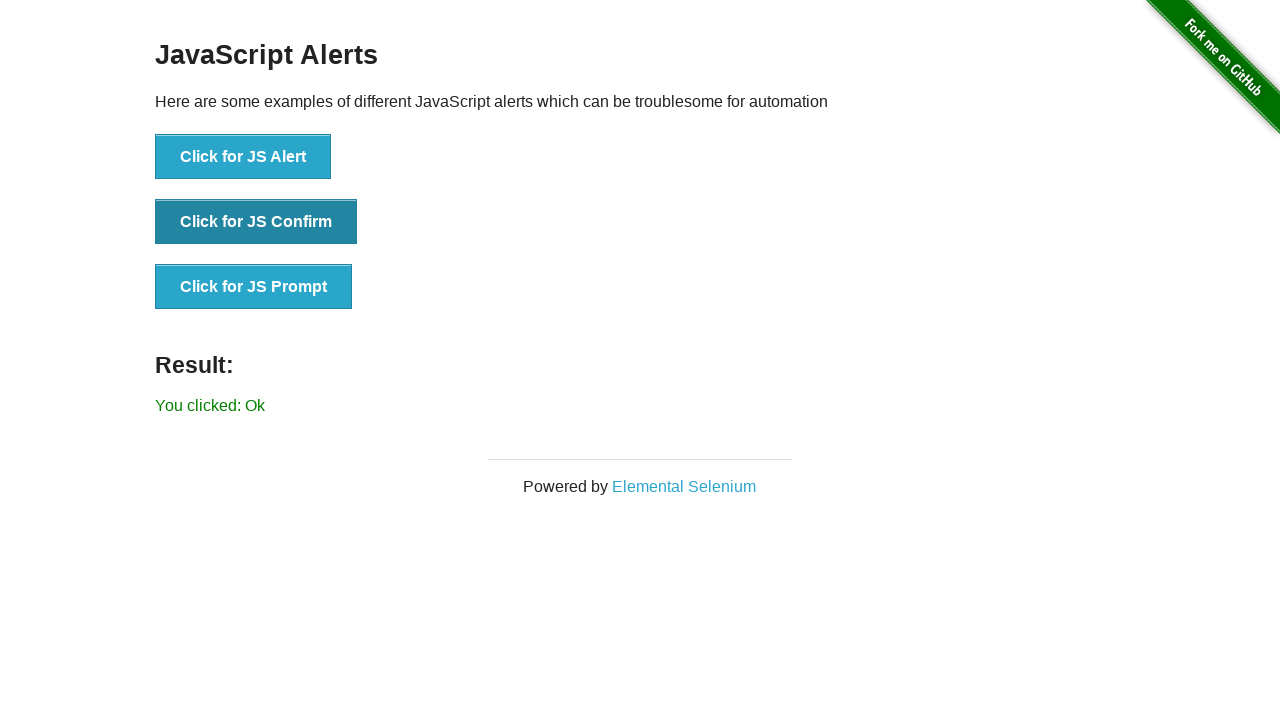

Retrieved result text content
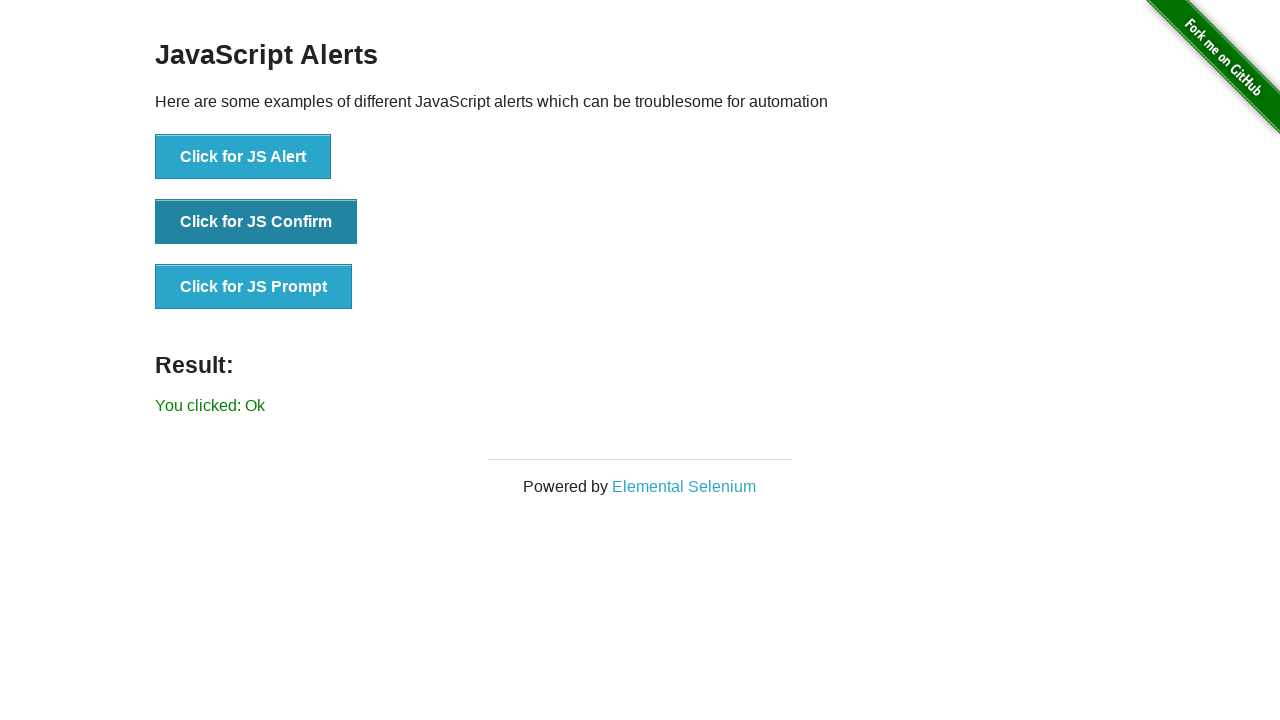

Verified result text is 'You clicked: Ok'
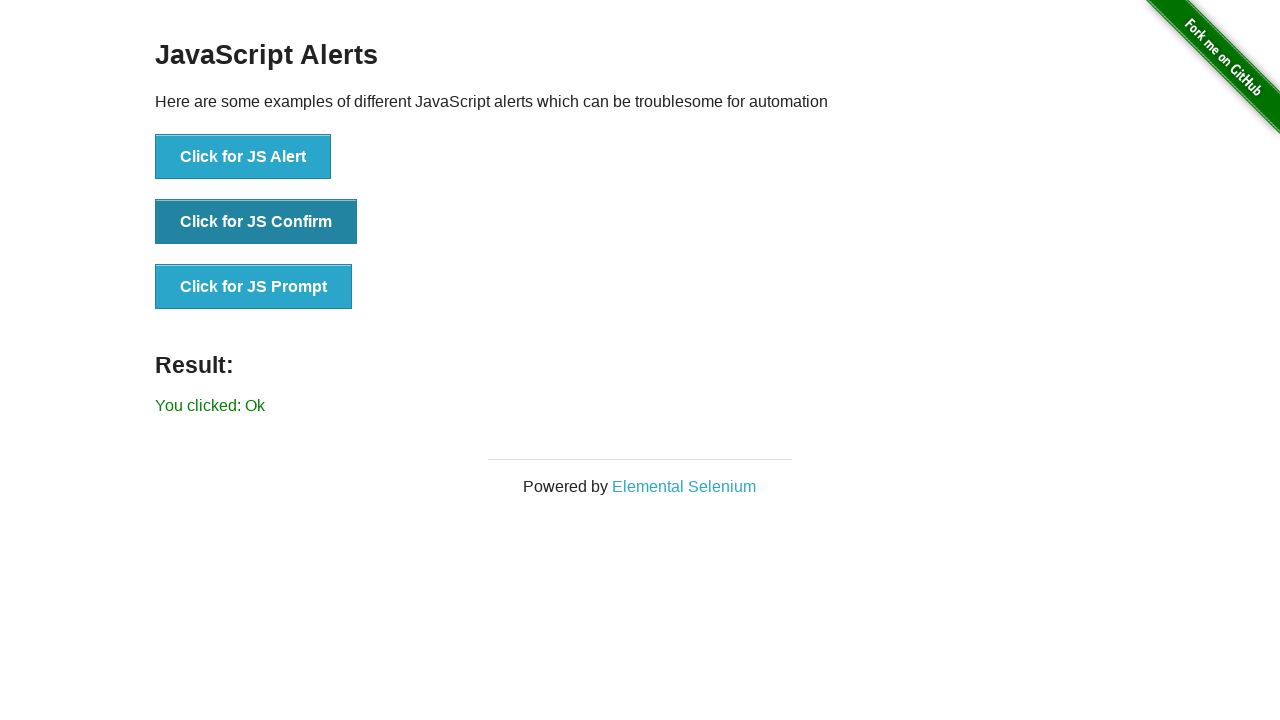

Set up dialog handler to dismiss the second confirm
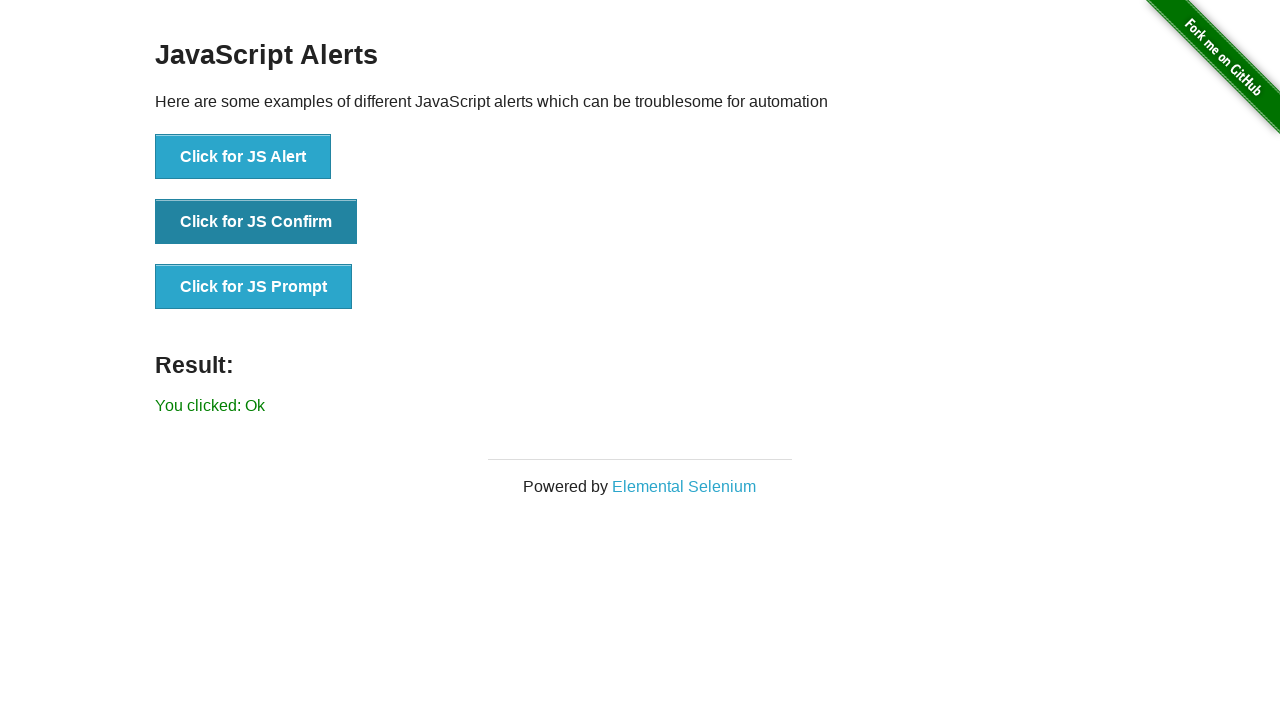

Clicked the JS Confirm button again at (256, 222) on xpath=//*[@id='content']/div/ul/li[2]/button
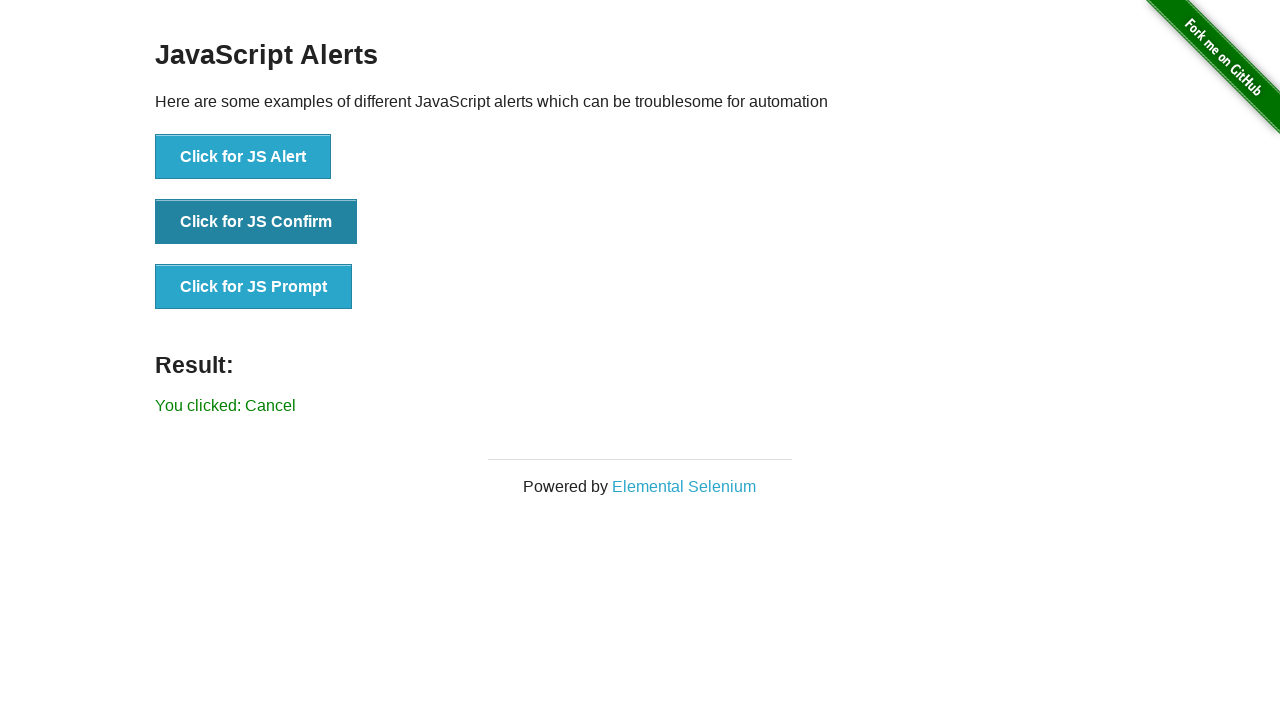

Result element loaded after dismissing confirm
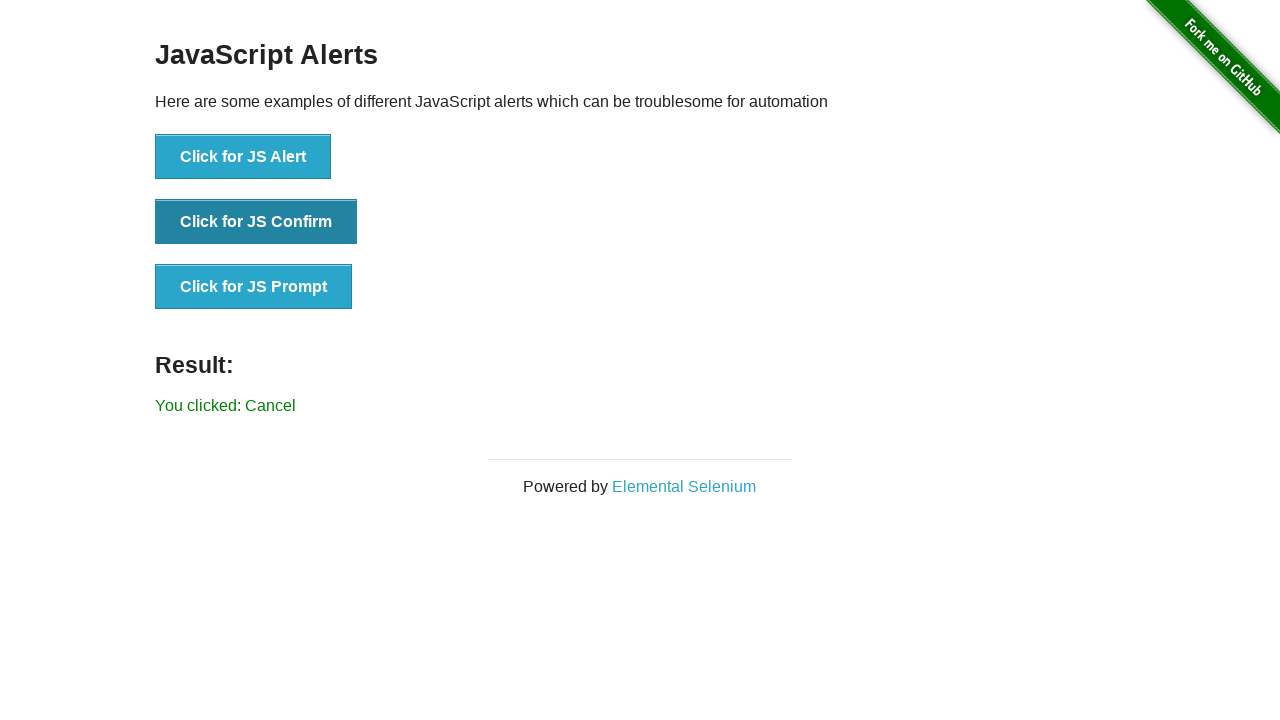

Retrieved result text content
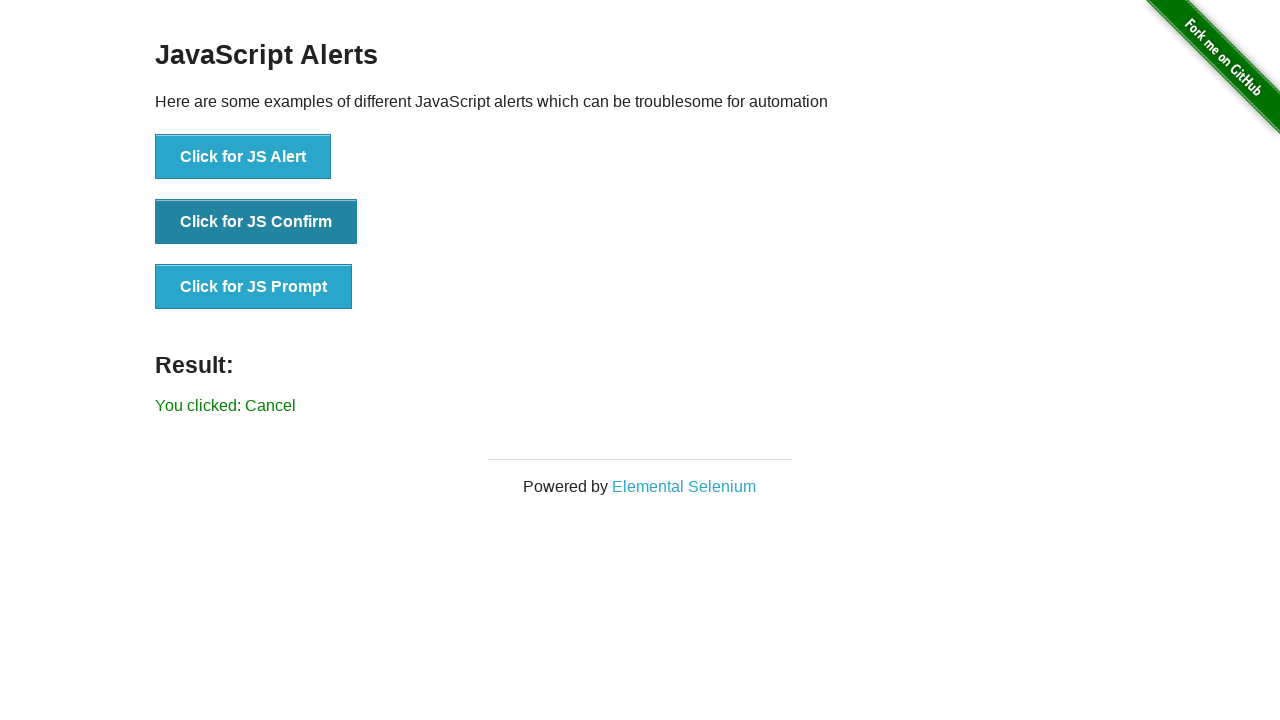

Verified result text is 'You clicked: Cancel'
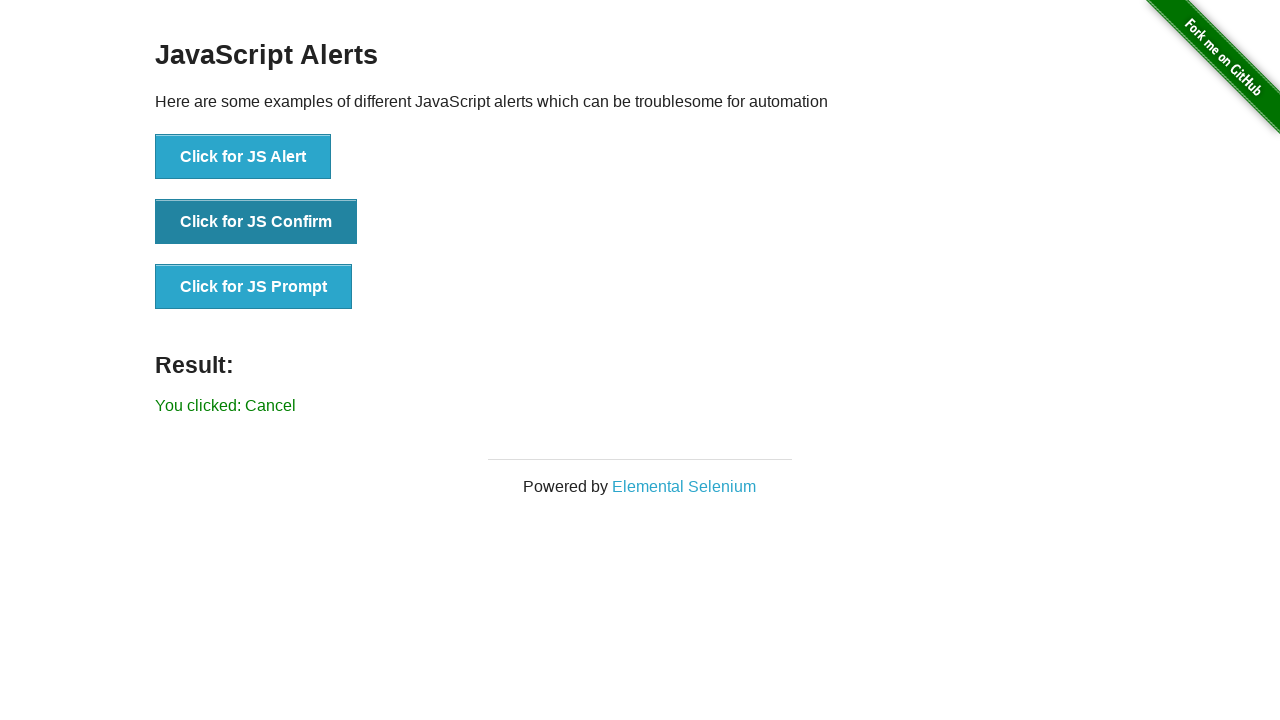

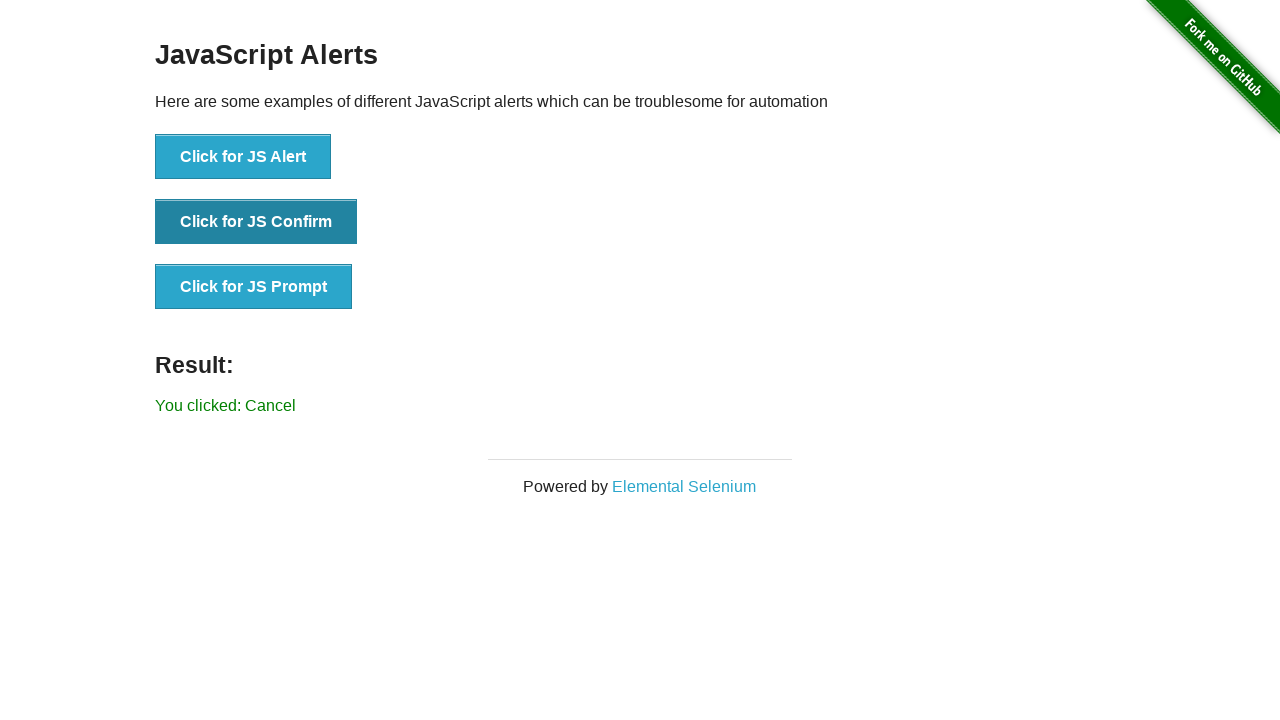